Tests dismissing a JavaScript confirm dialog by clicking the second button and verifying the cancel message

Starting URL: https://the-internet.herokuapp.com/javascript_alerts

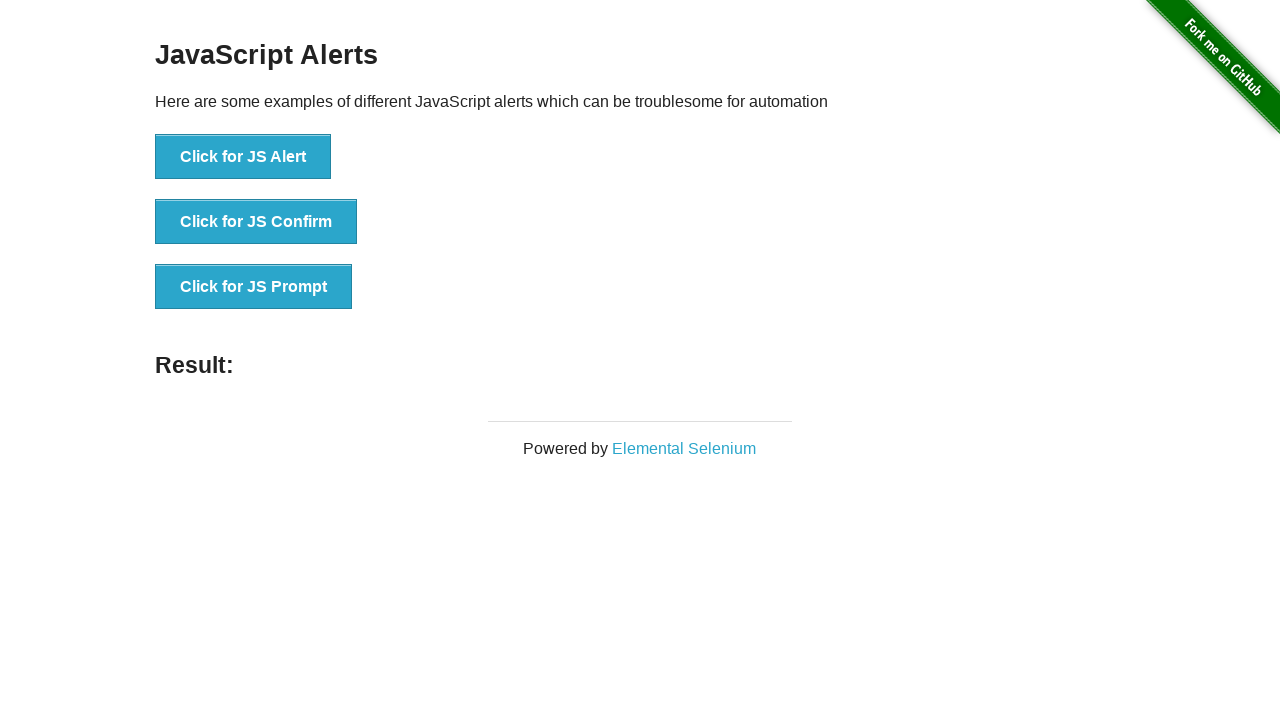

Clicked the 'Click for JS Confirm' button to trigger the confirm dialog at (256, 222) on text='Click for JS Confirm'
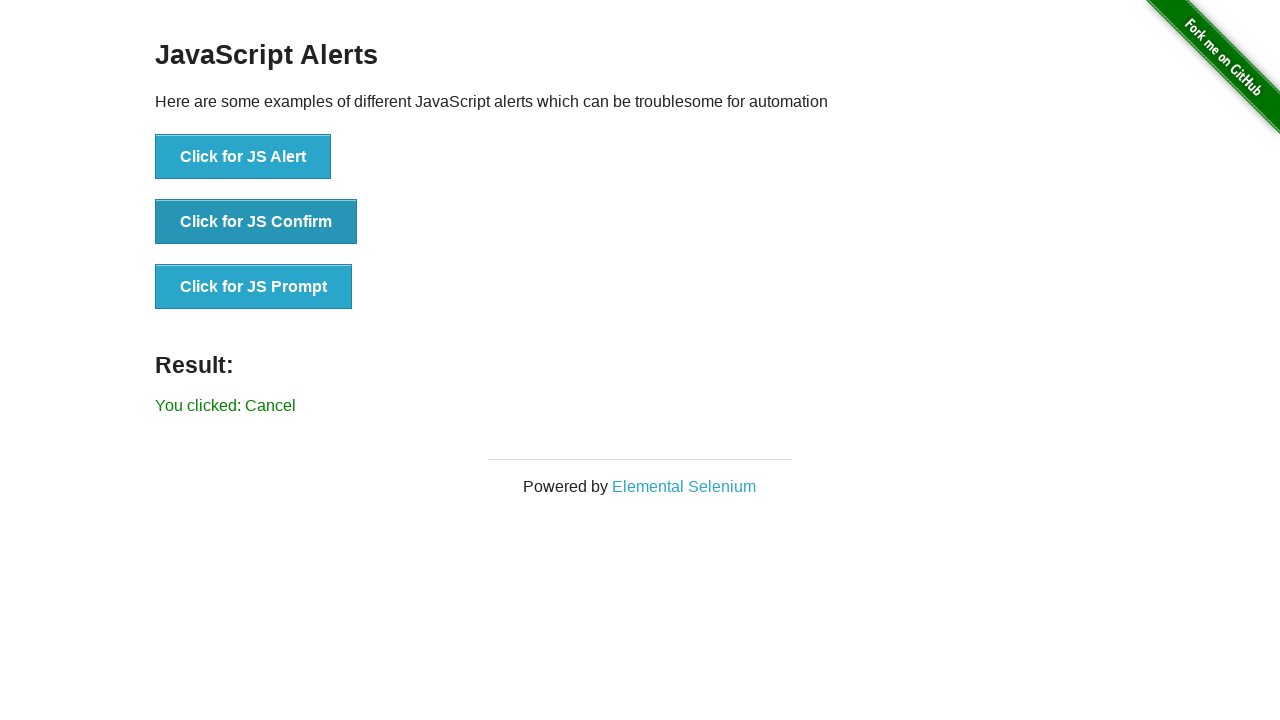

Set up dialog handler to dismiss the confirm dialog
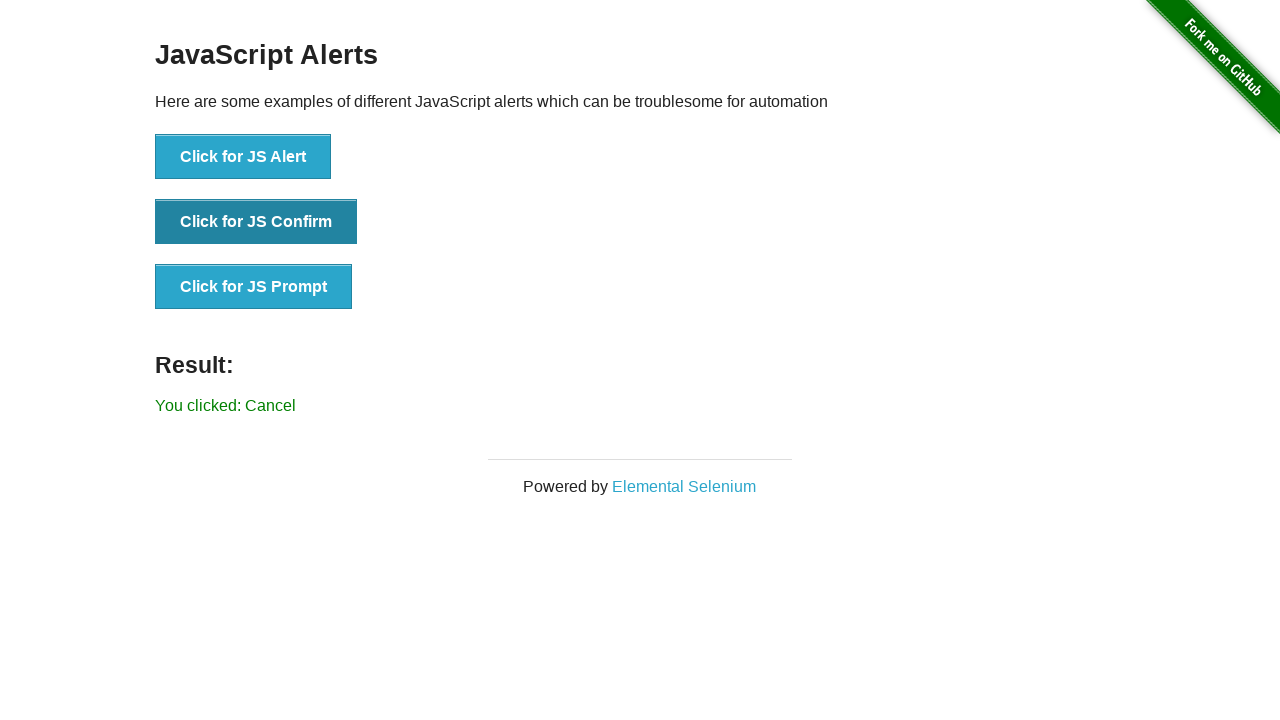

Located the result message element
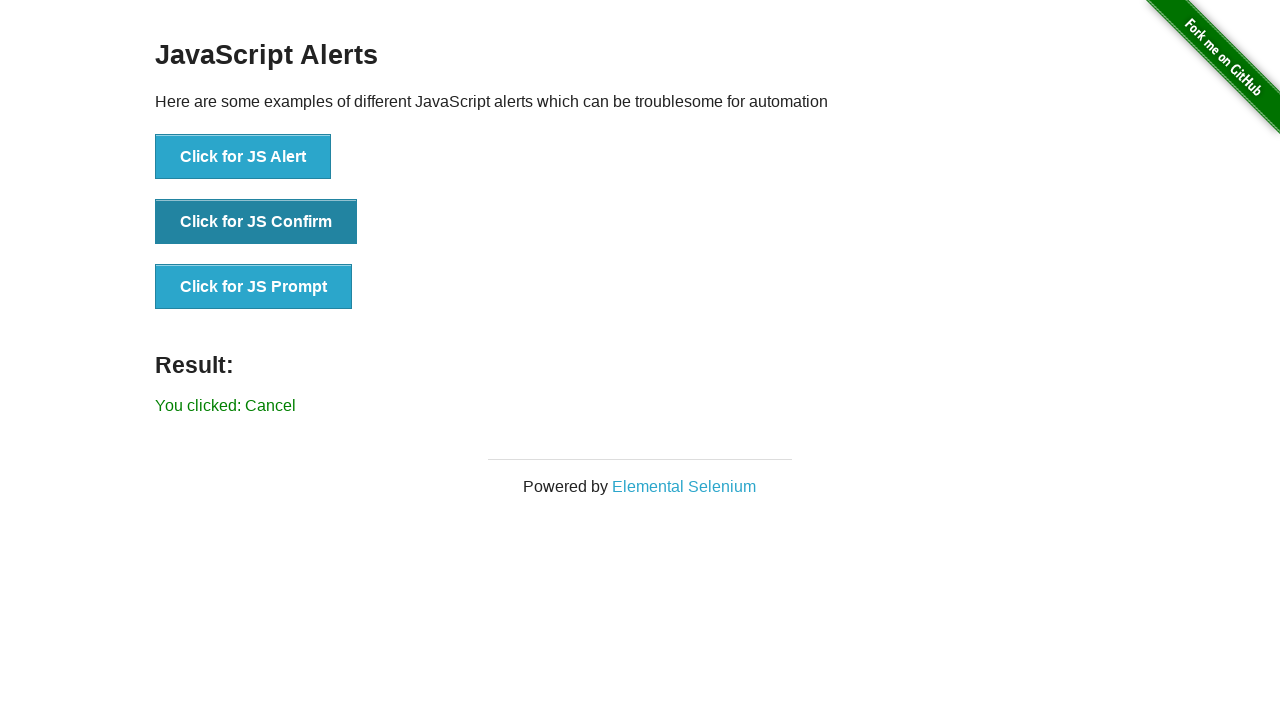

Verified the 'You clicked: Cancel' message is visible
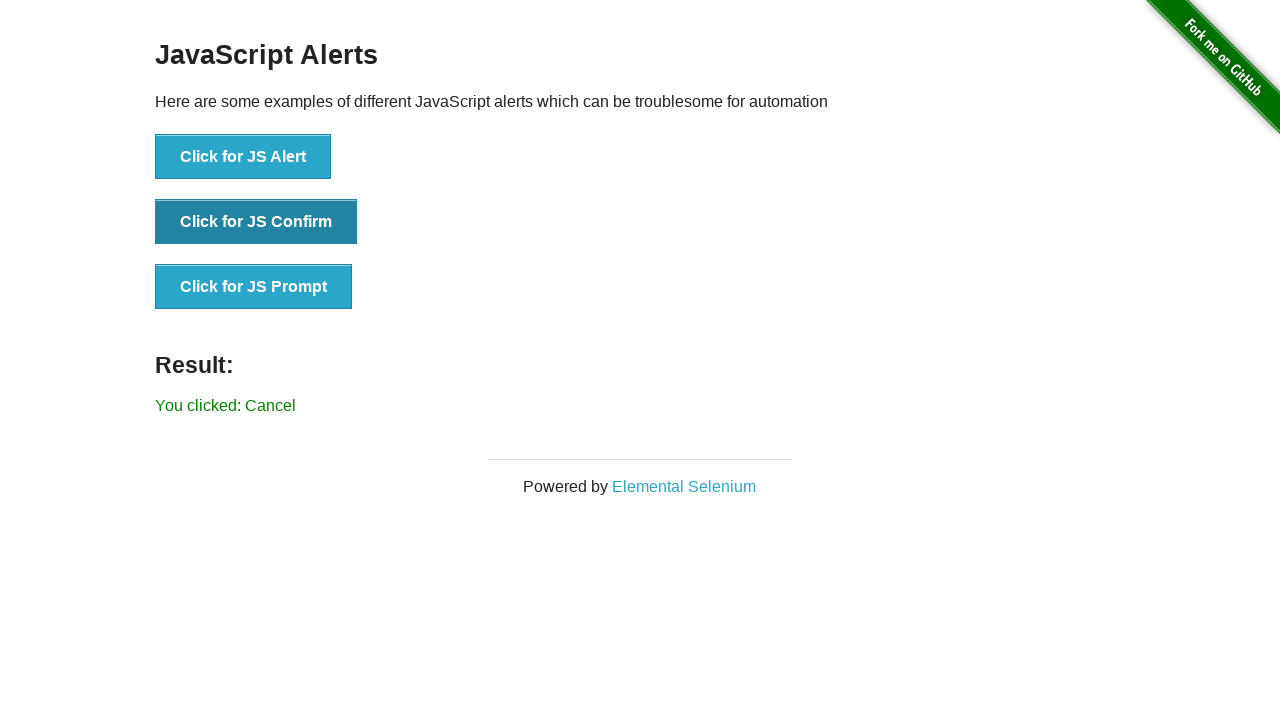

Verified that 'succesfully' text is not present in the result message
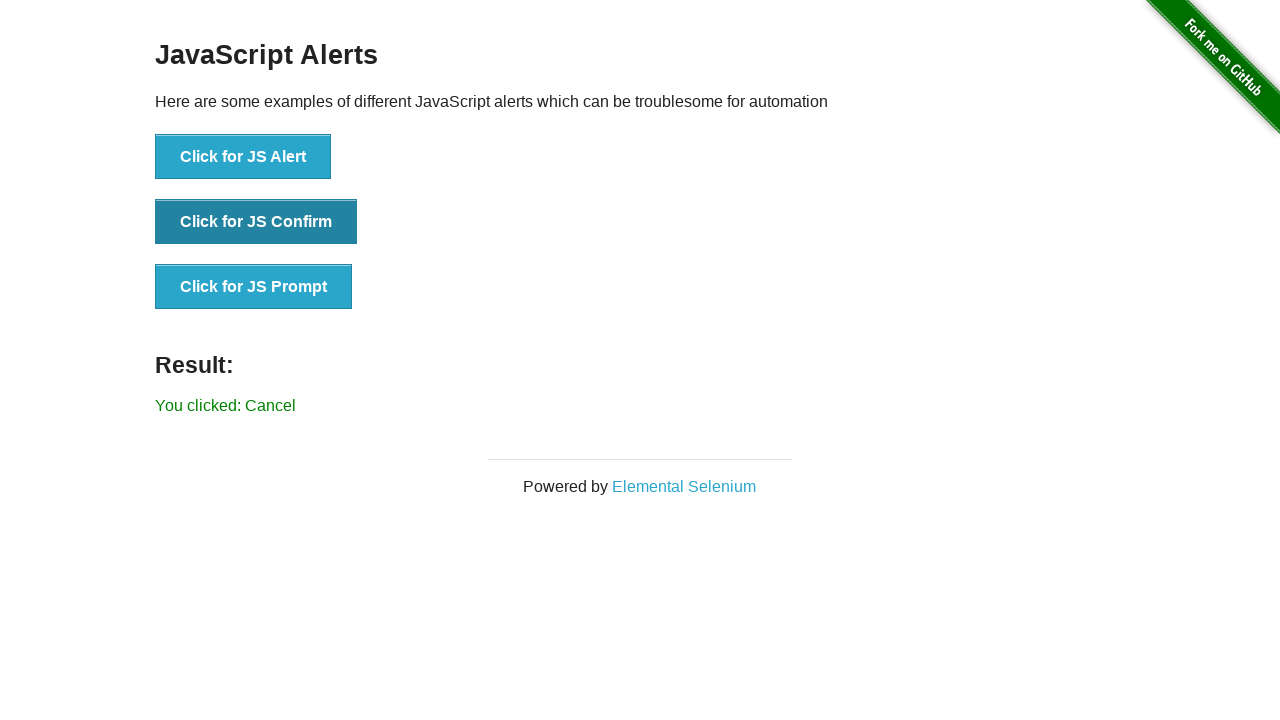

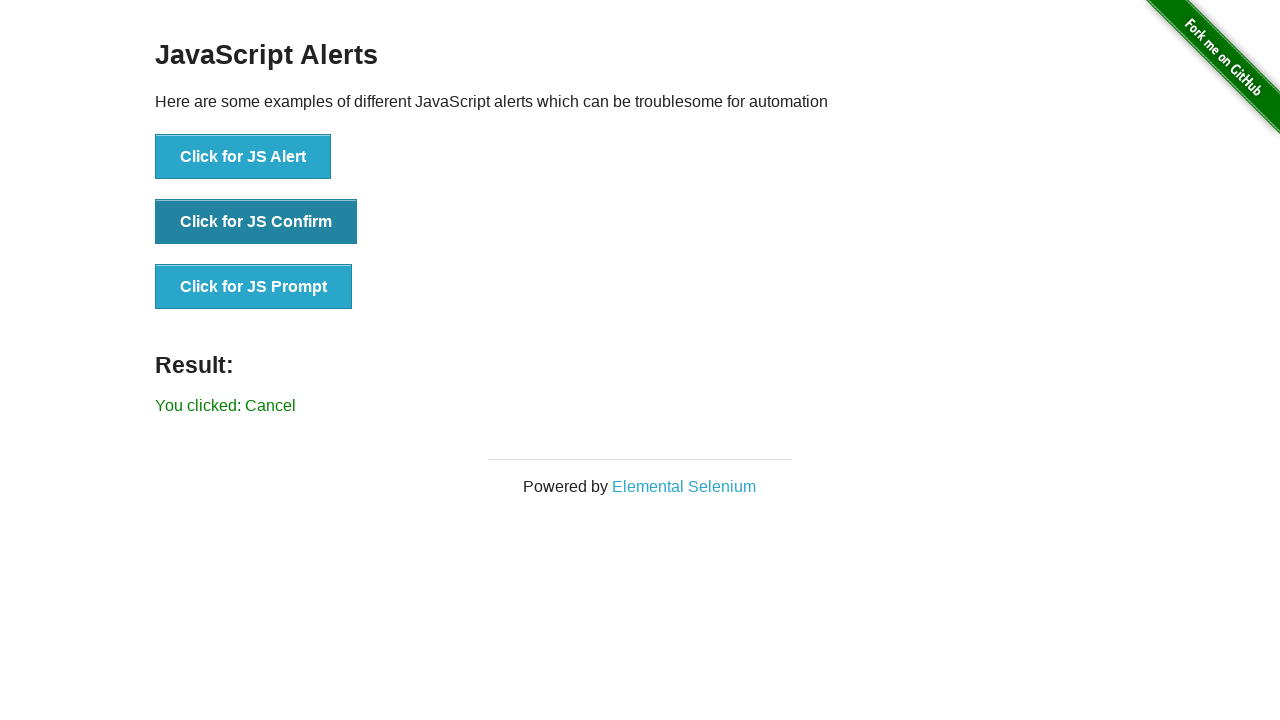